Navigates to the About Us page and verifies the page title

Starting URL: https://parabank.parasoft.com/parabank

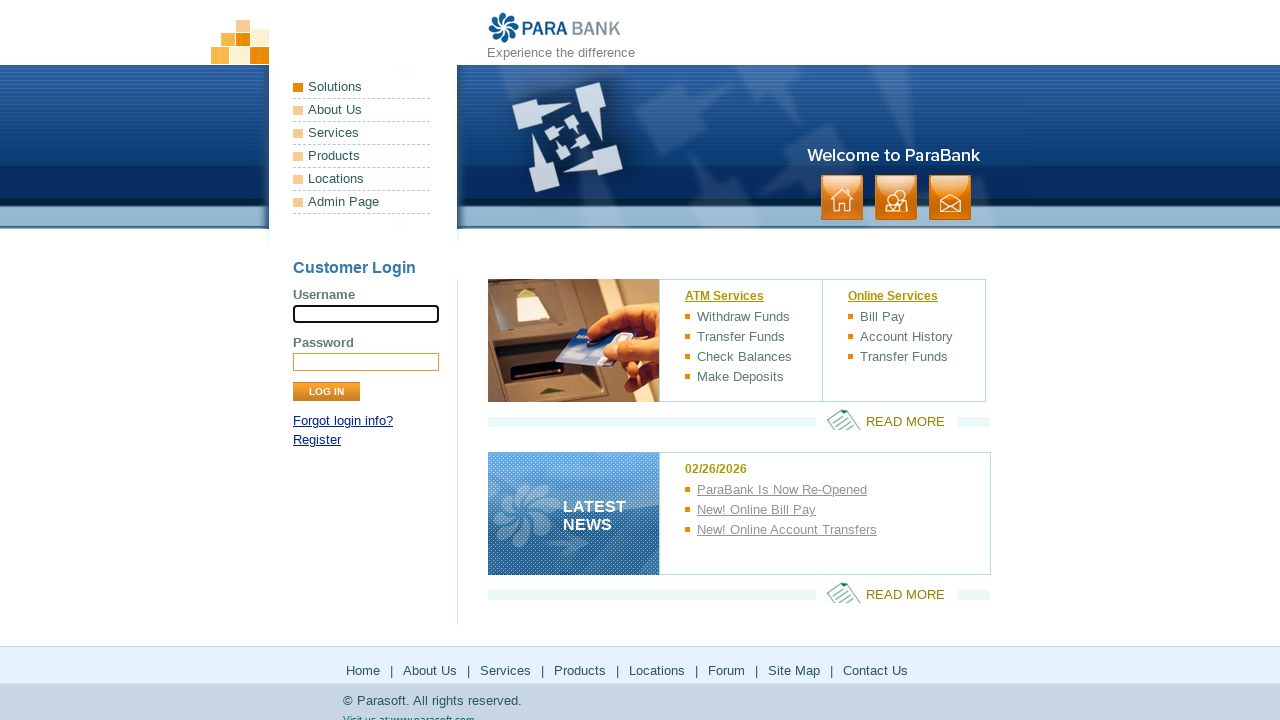

Clicked on About Us link at (362, 110) on xpath=/html/body/div[1]/div[2]/ul[1]/li[2]/a
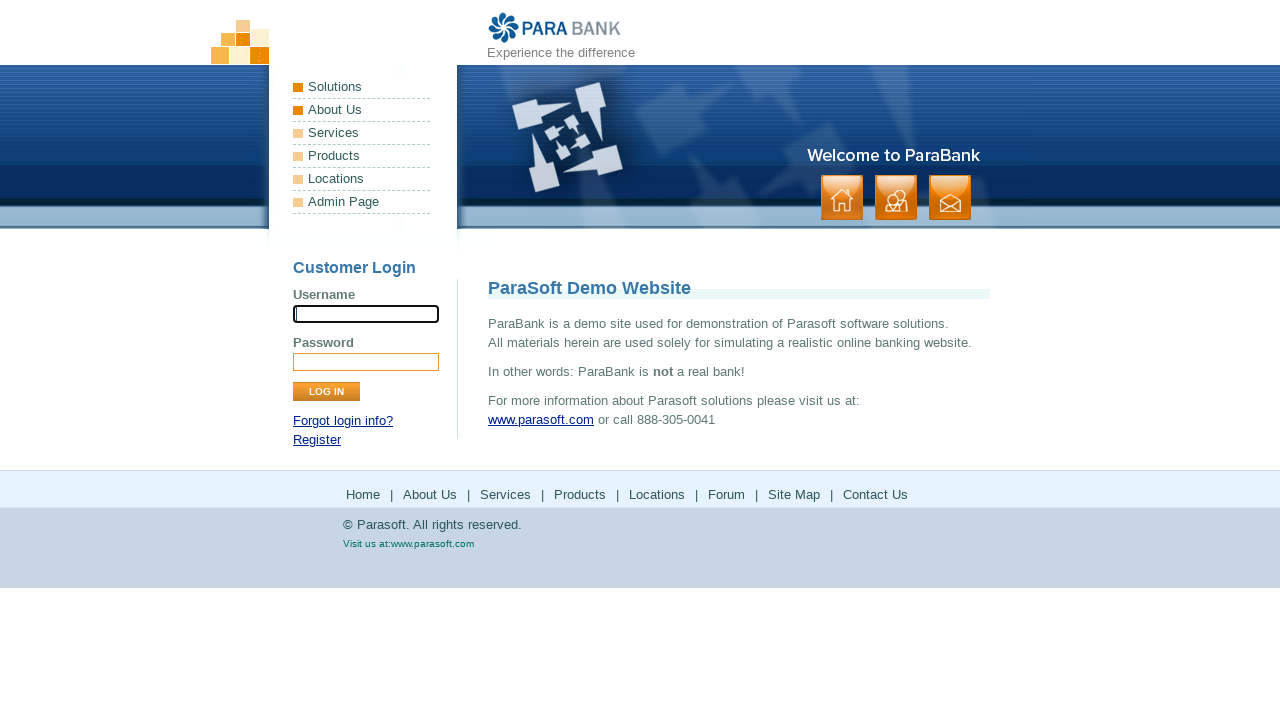

About Us page title loaded and is visible
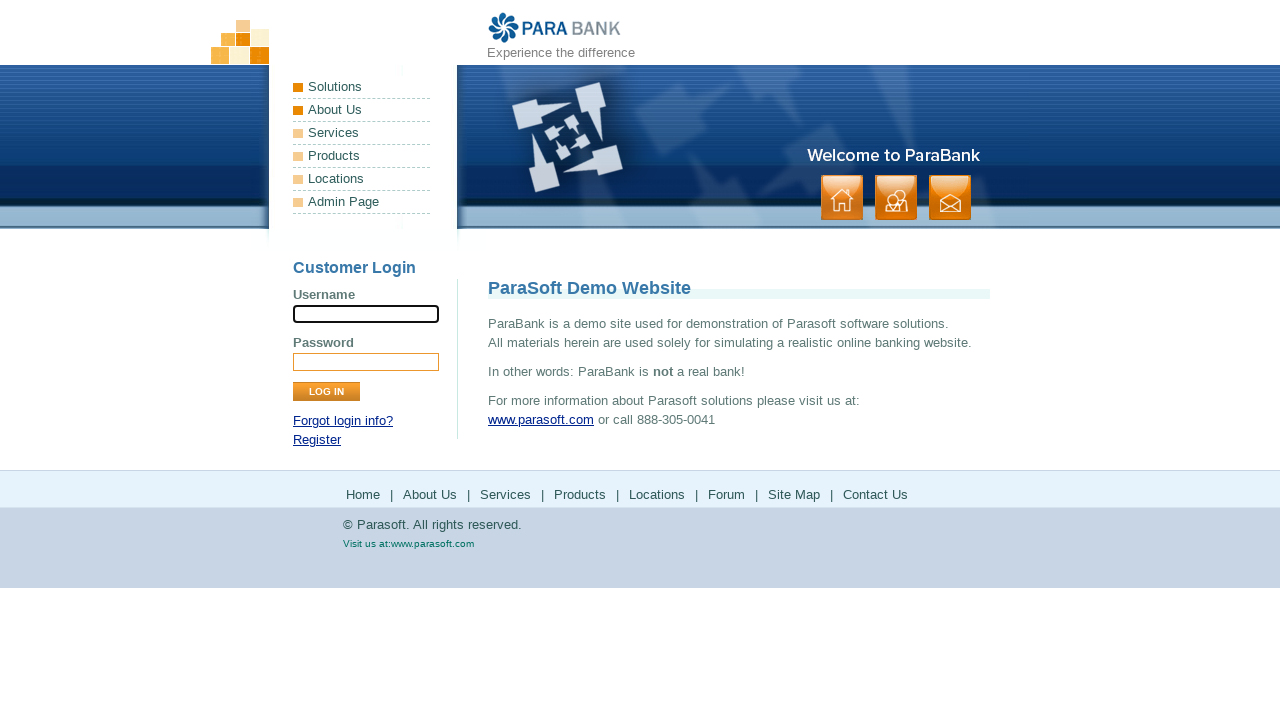

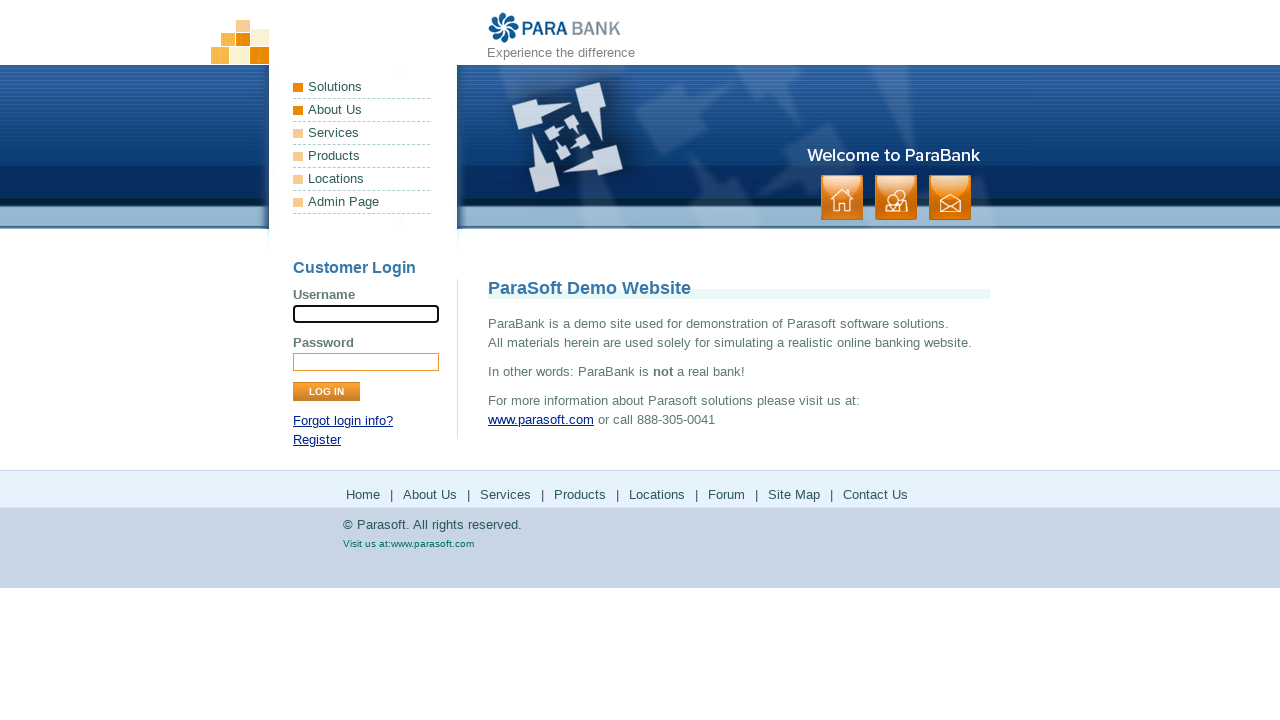